Tests pausing between actions by moving to an element, clicking and holding, then typing characters with pauses between actions

Starting URL: https://www.selenium.dev/selenium/web/mouse_interaction.html

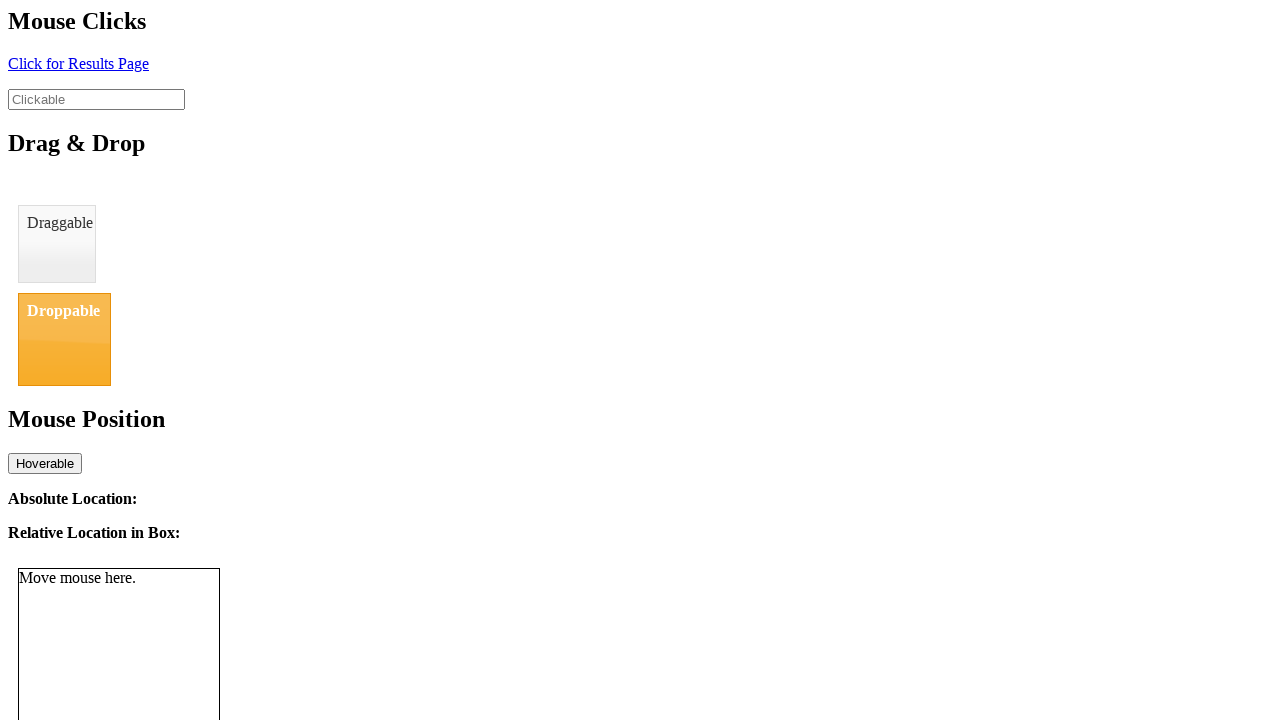

Located the clickable element
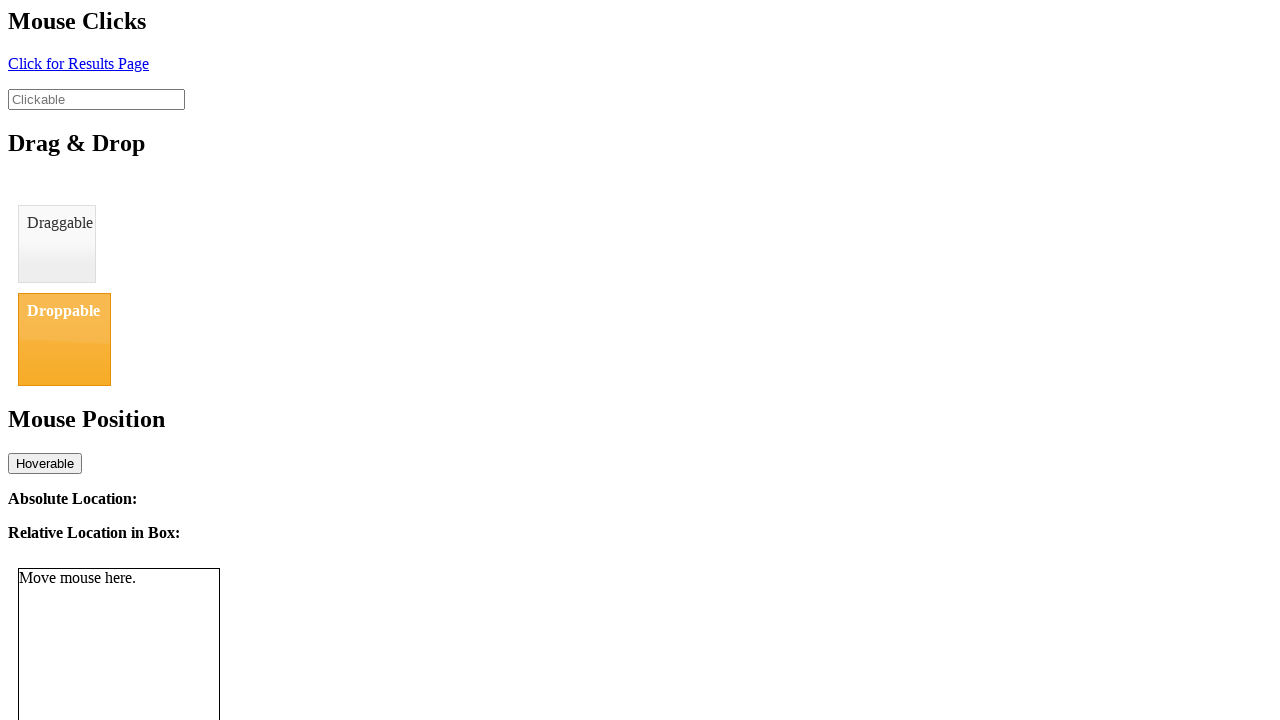

Hovered over the clickable element at (96, 99) on #clickable
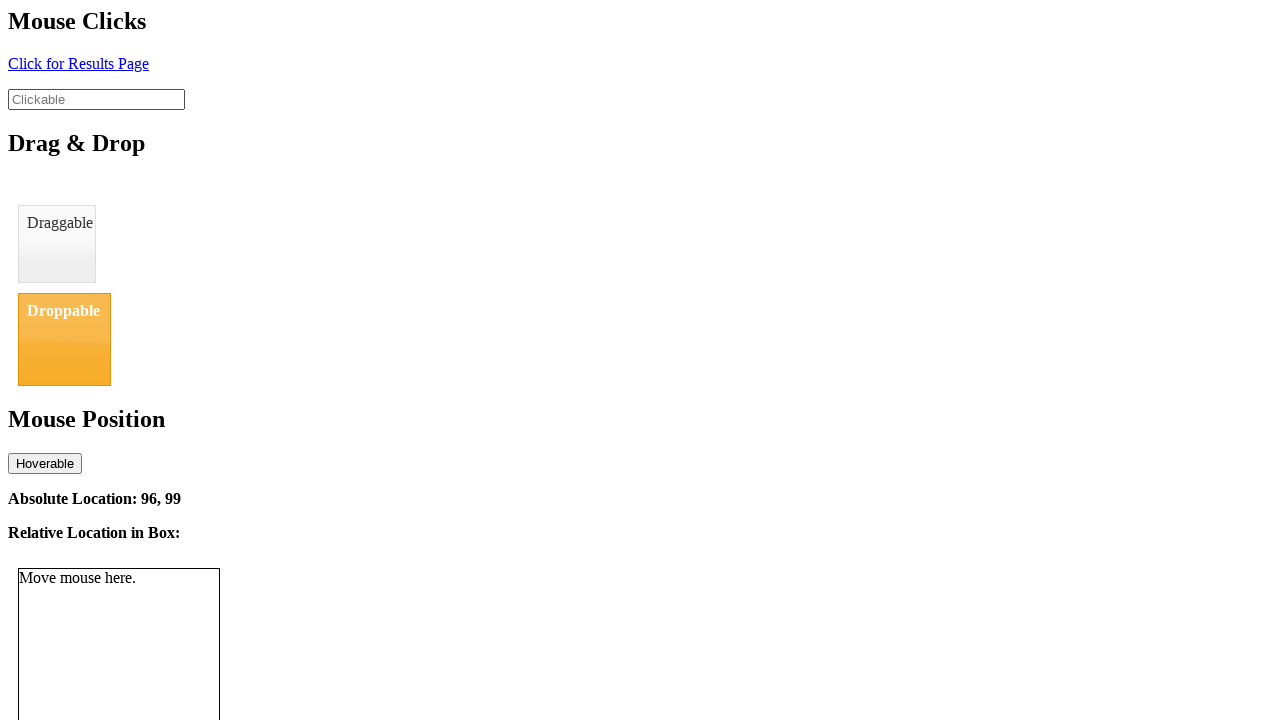

Paused for 1 second
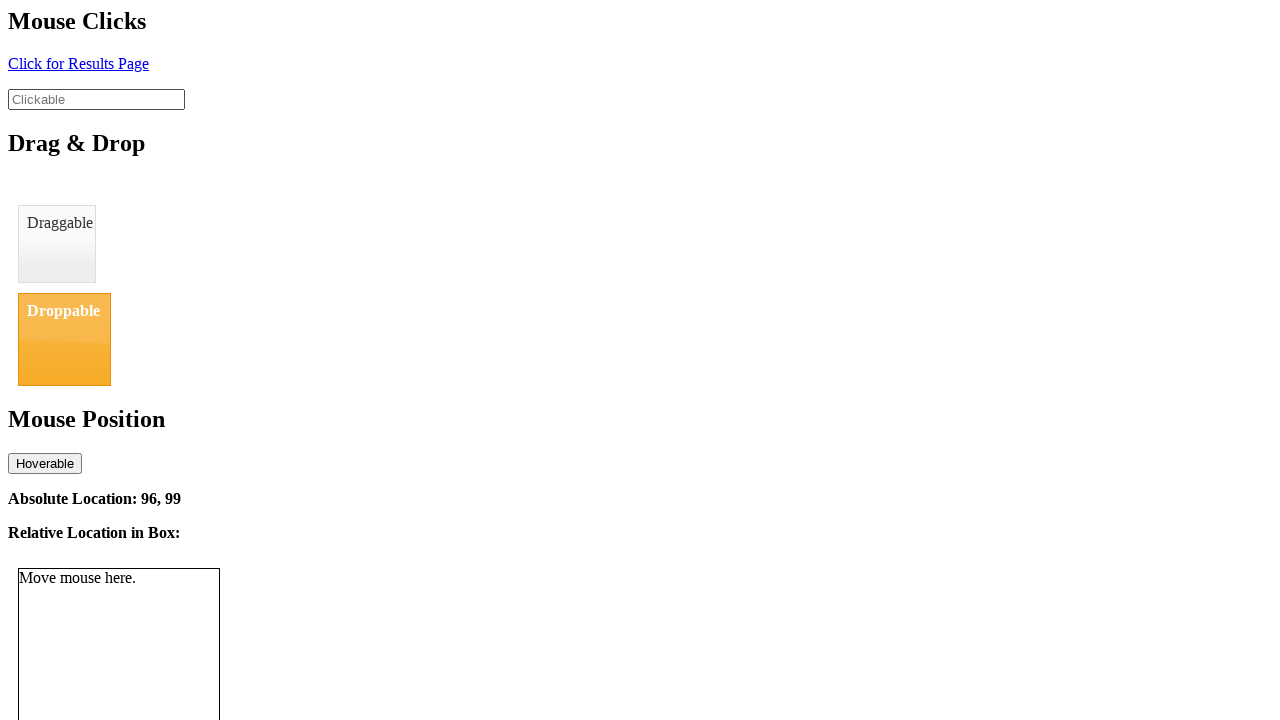

Clicked the element at (96, 99) on #clickable
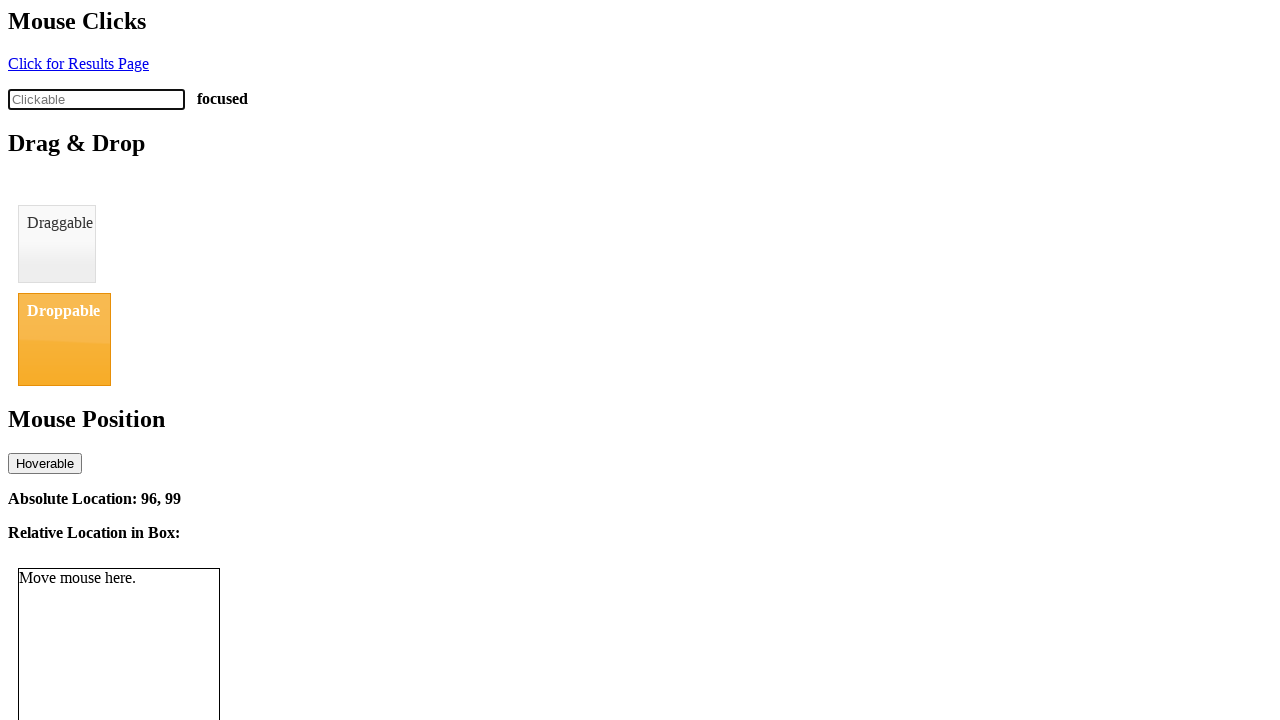

Paused for 1 second after clicking
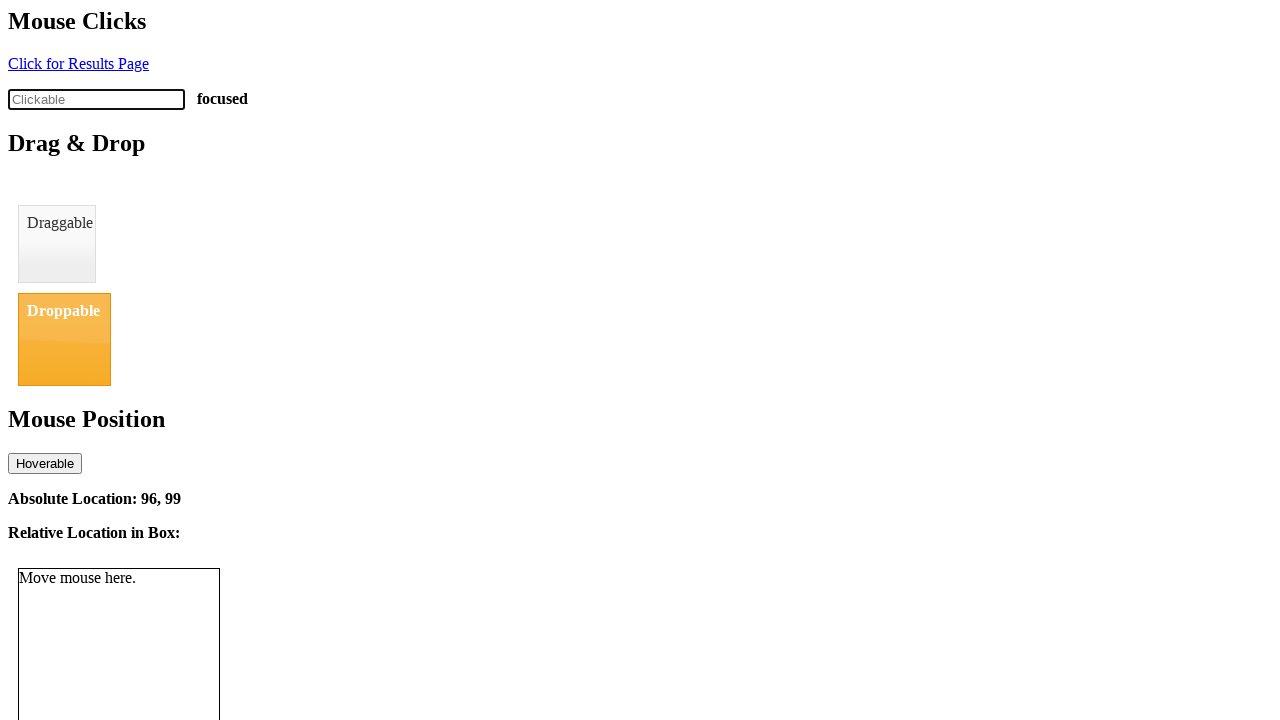

Typed 'abc' into the element on #clickable
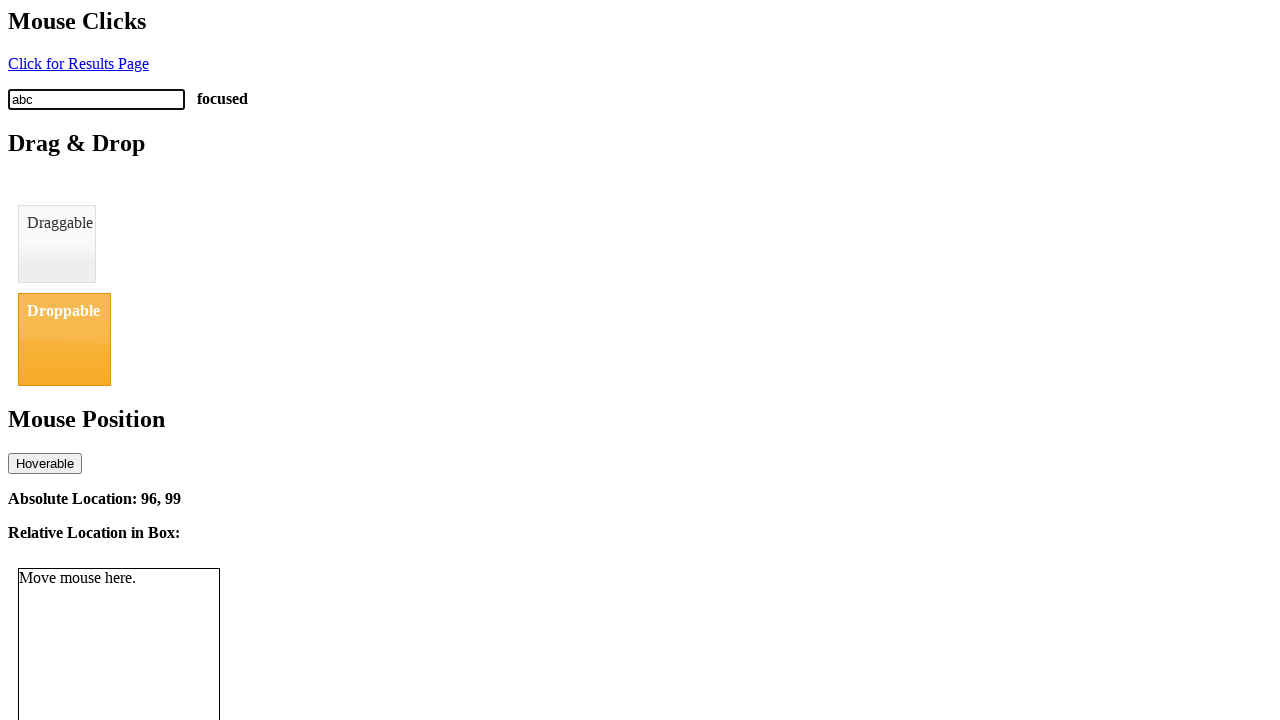

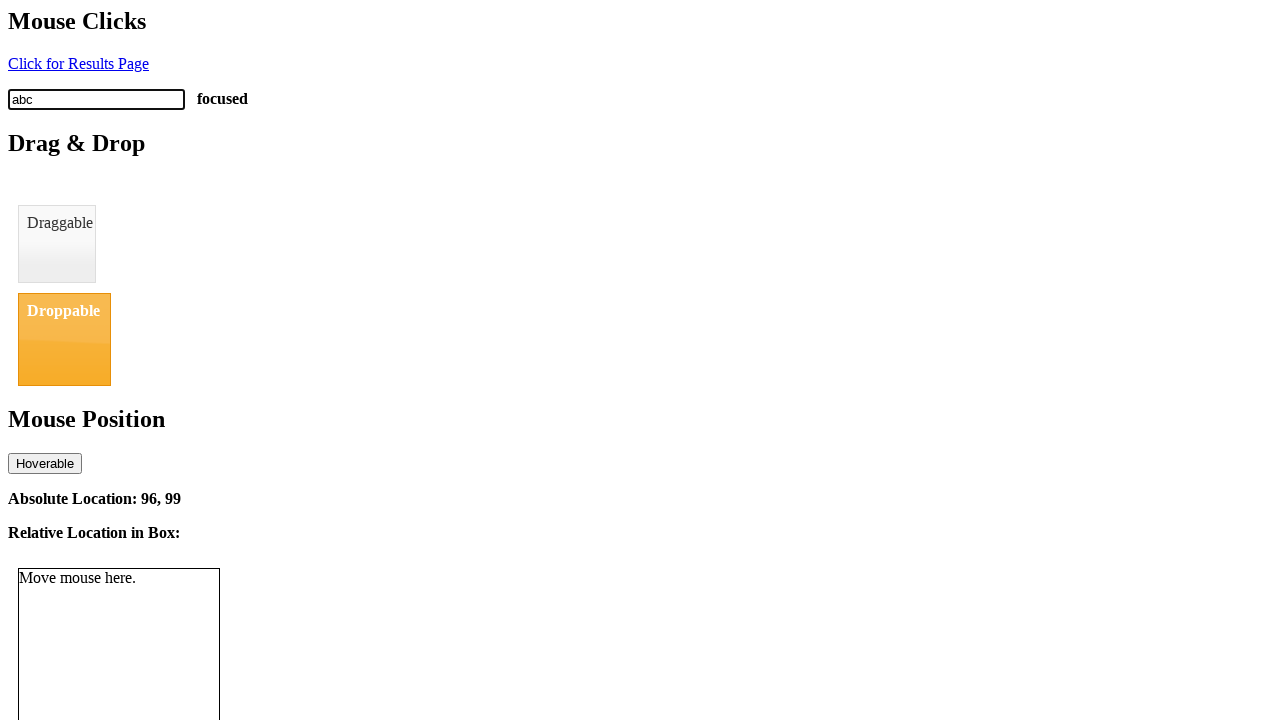